Tests FAQ section by clicking on question 5 about extending rental period

Starting URL: https://qa-scooter.praktikum-services.ru/

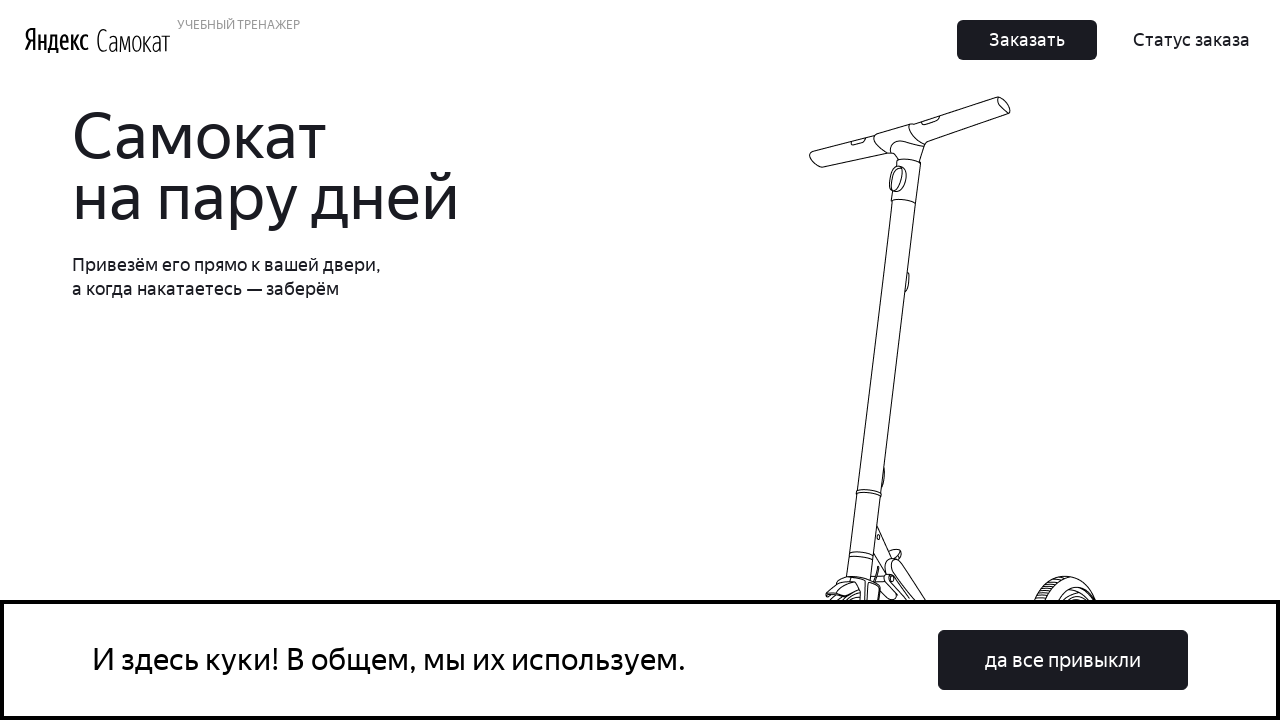

Page loaded with domcontentloaded state
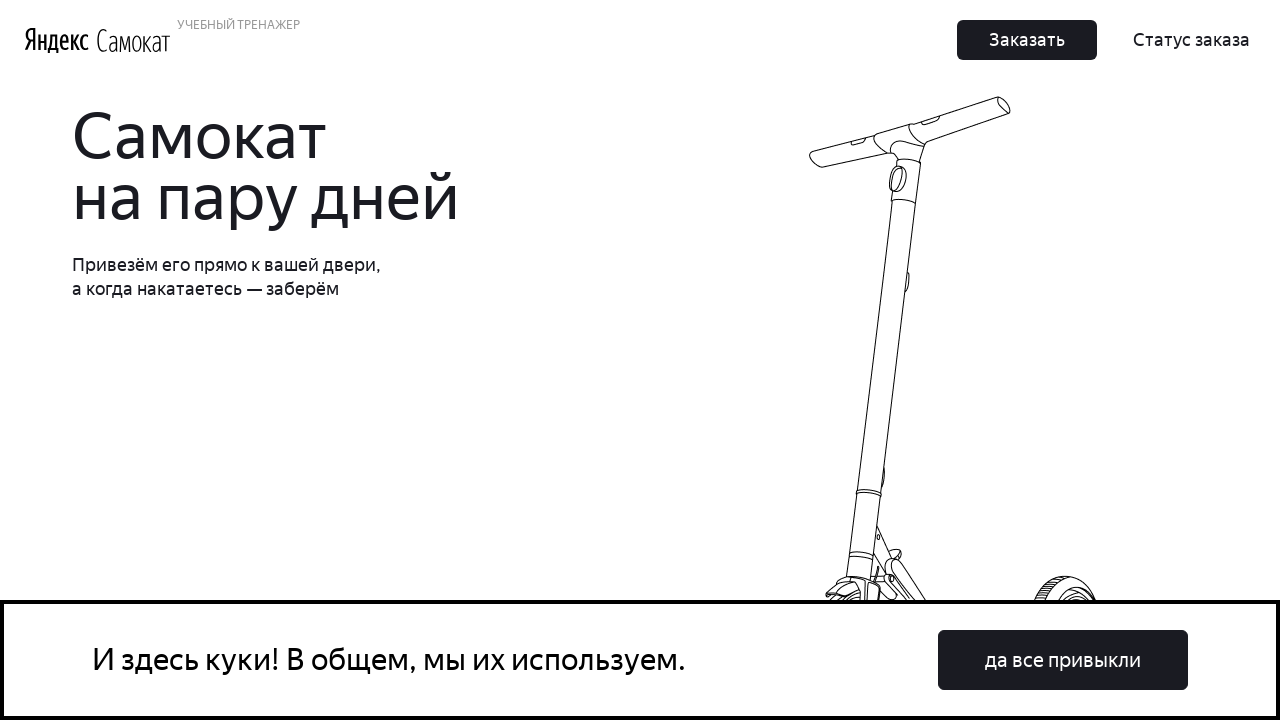

Clicked cookie accept button at (1063, 660) on button:has-text('да все привыкли')
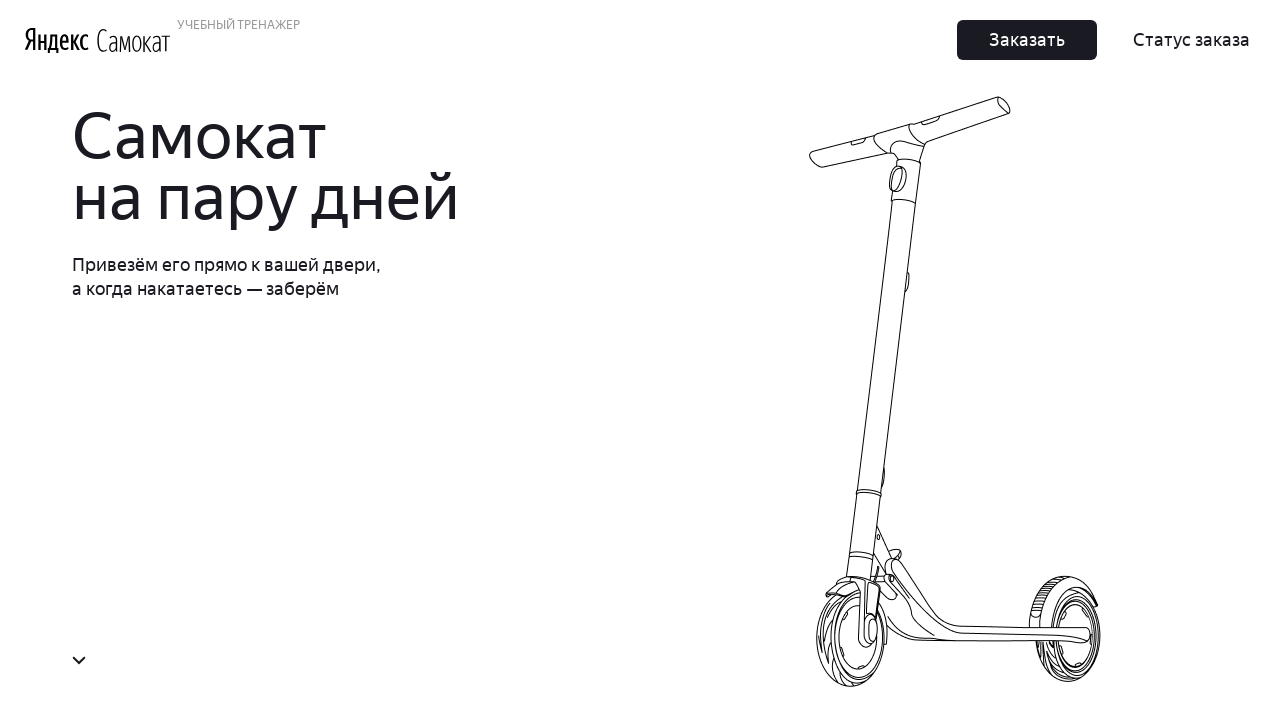

Clicked on fifth FAQ question about extending rental period at (967, 693) on .accordion__item >> nth=4
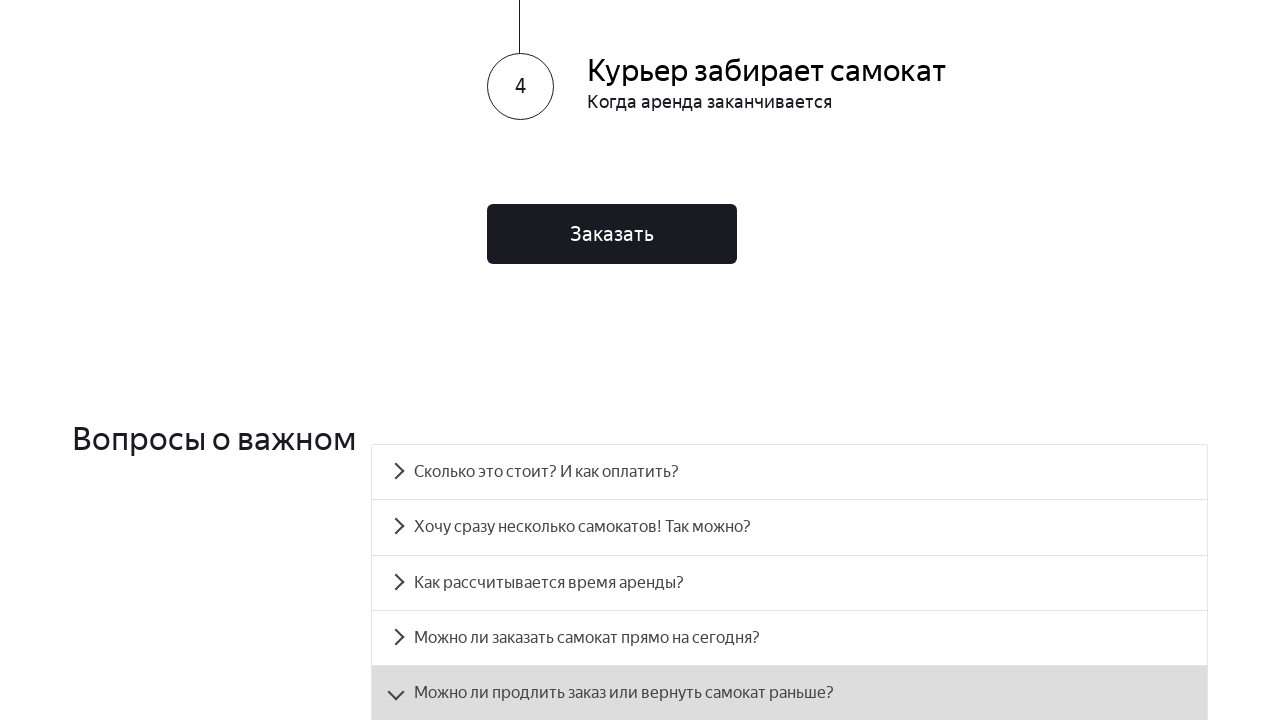

FAQ answer for question 5 became visible
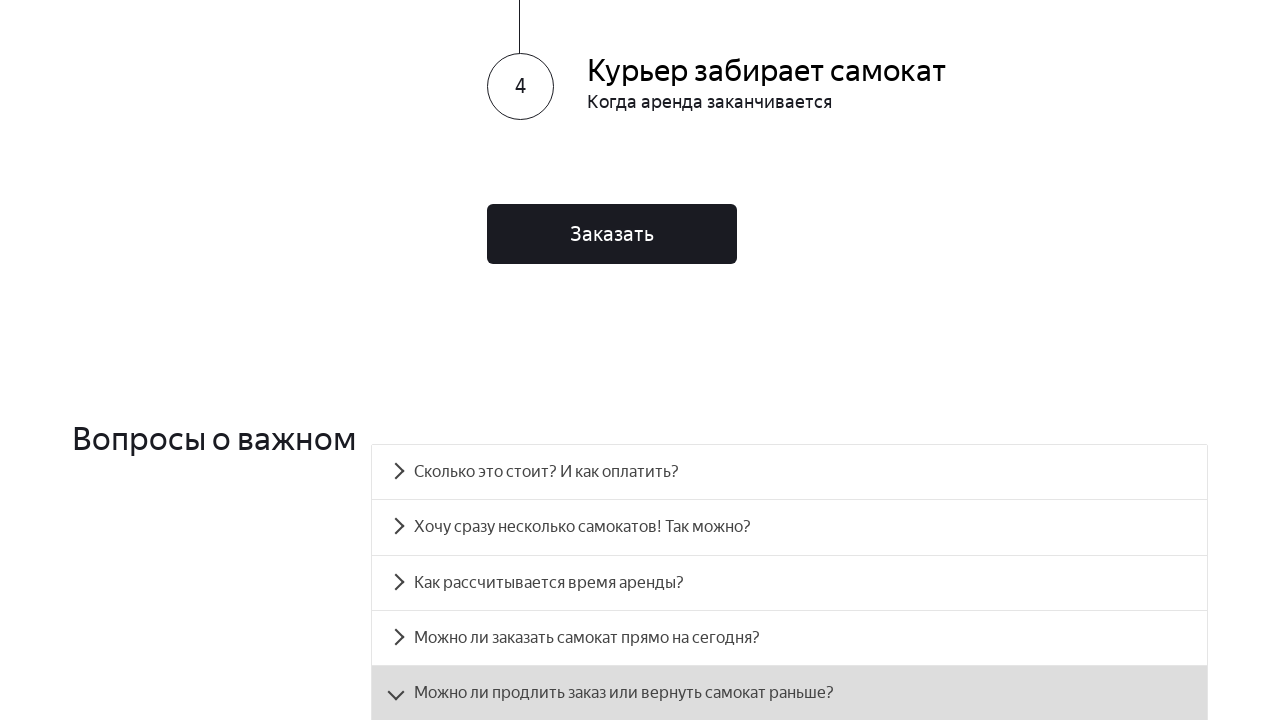

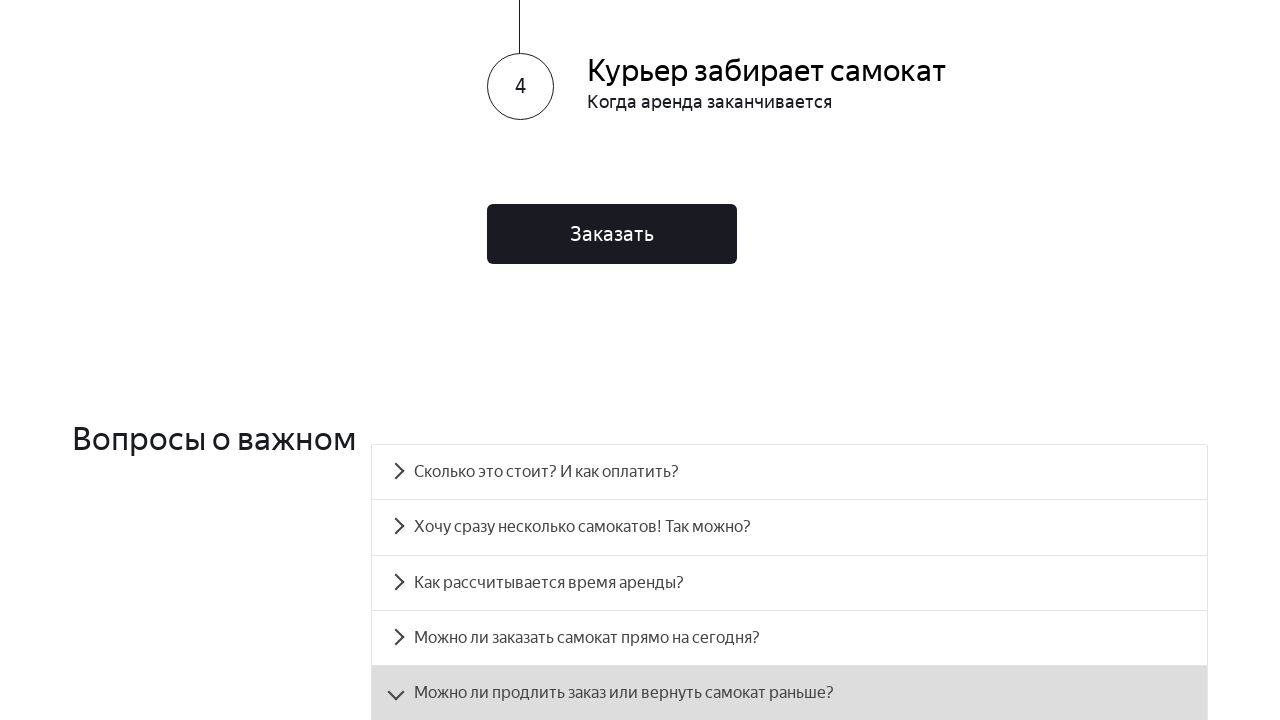